Tests that mandatory field validation errors disappear when valid data is entered in the contact form

Starting URL: http://jupiter.cloud.planittesting.com

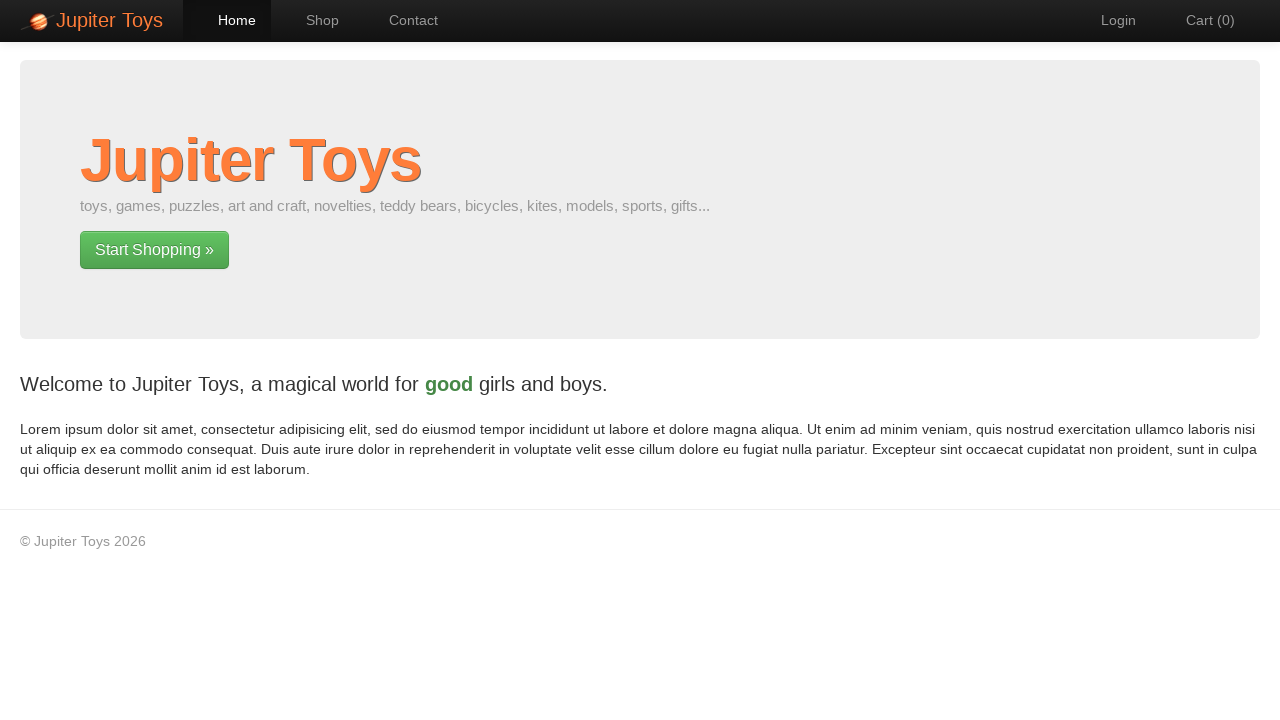

Clicked Contact navigation link at (404, 20) on text=Contact
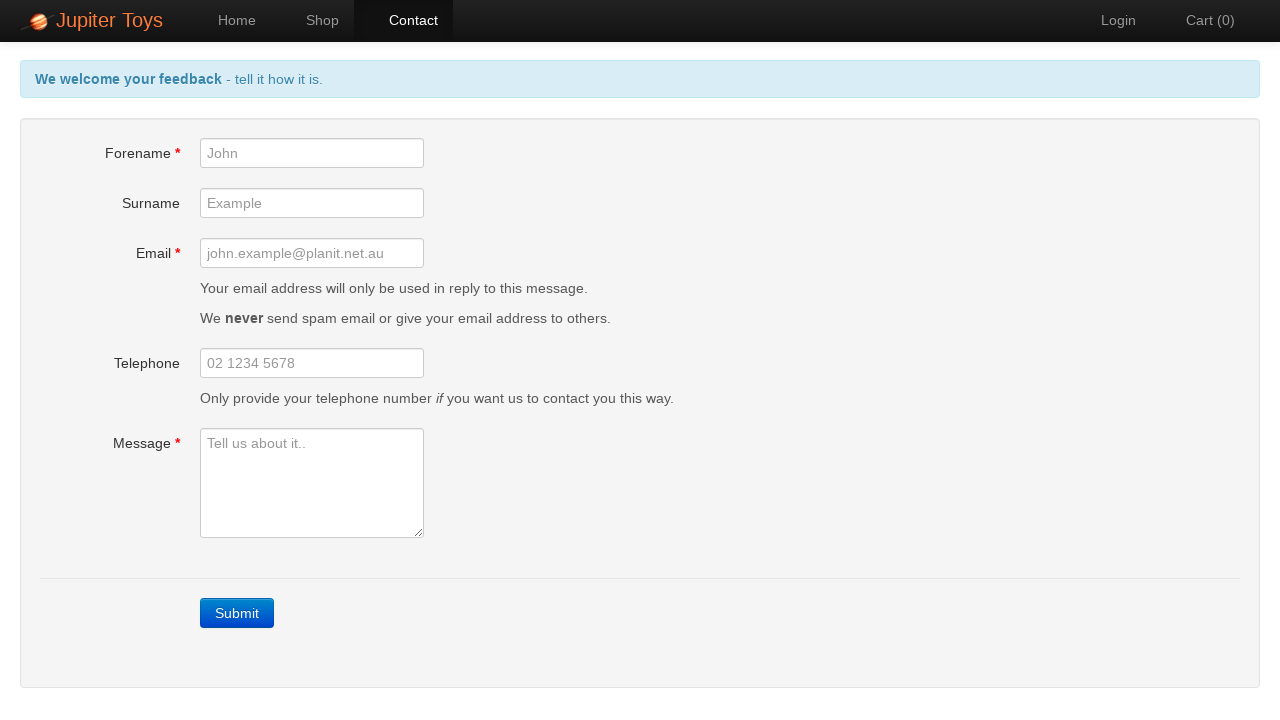

Clicked Submit button to trigger mandatory field validation errors at (237, 613) on text=Submit
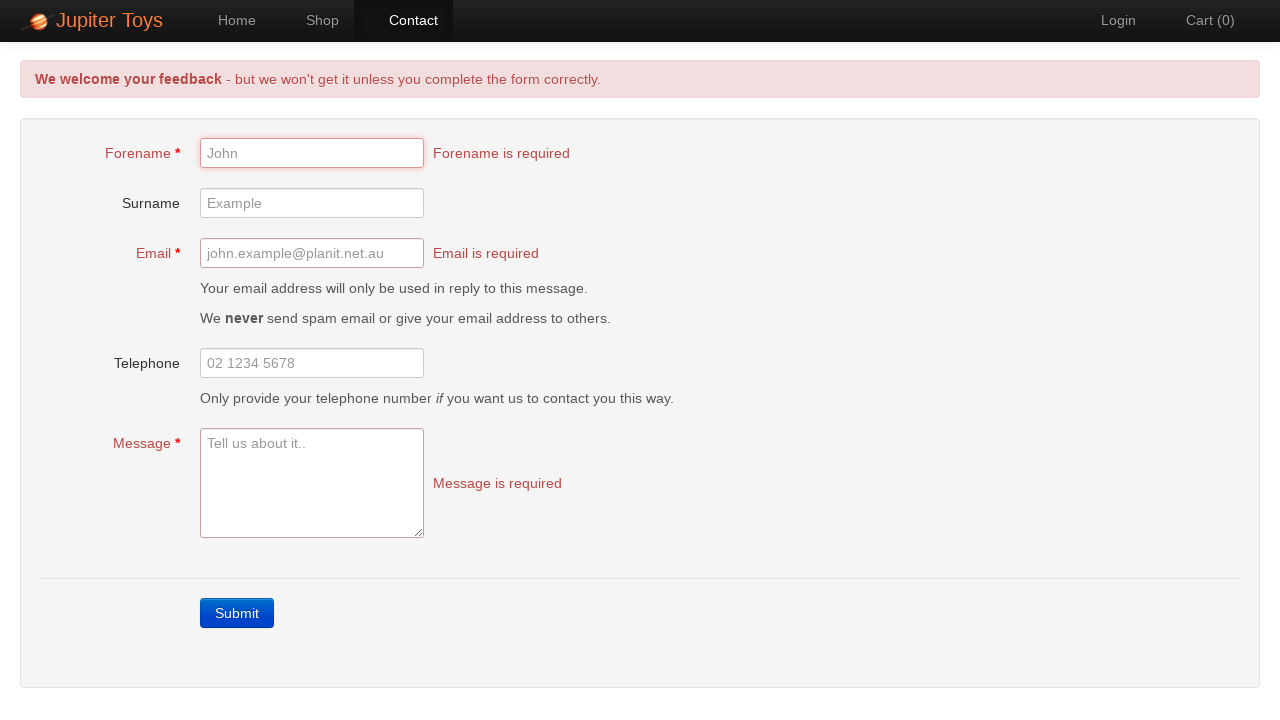

Filled forename field with 'John' on #forename
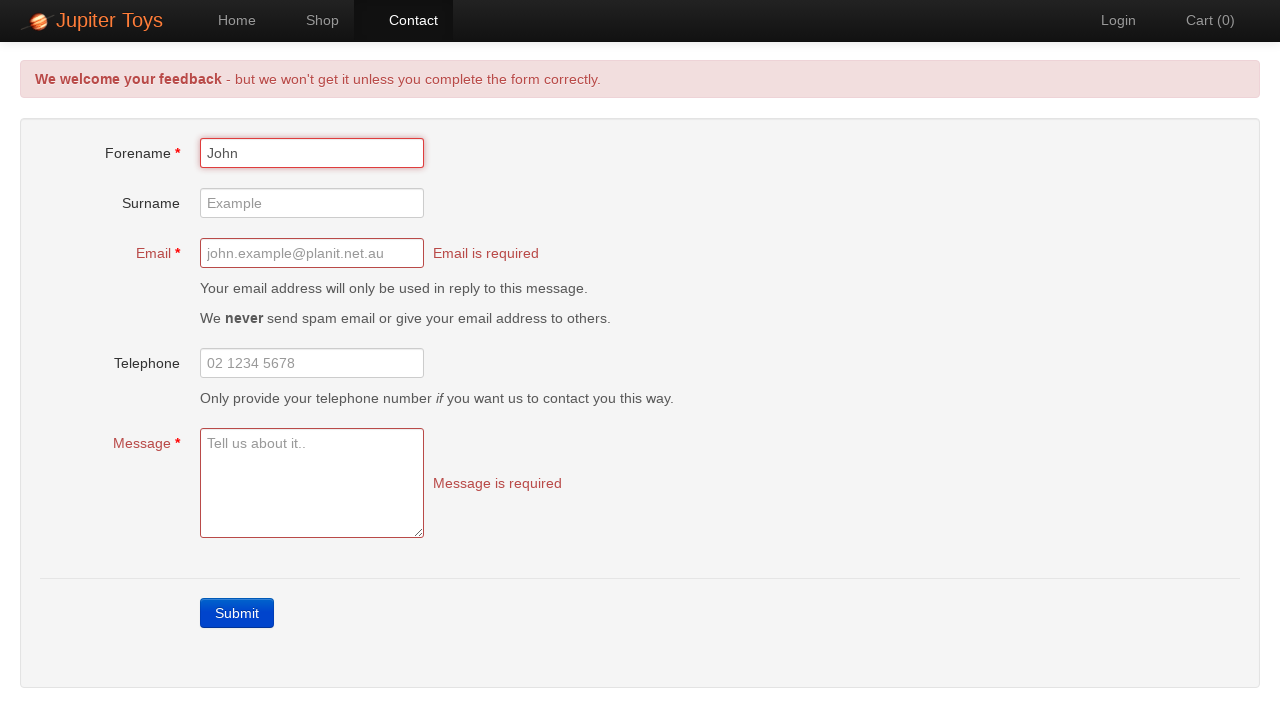

Filled email field with 'john.smith@example.com' on #email
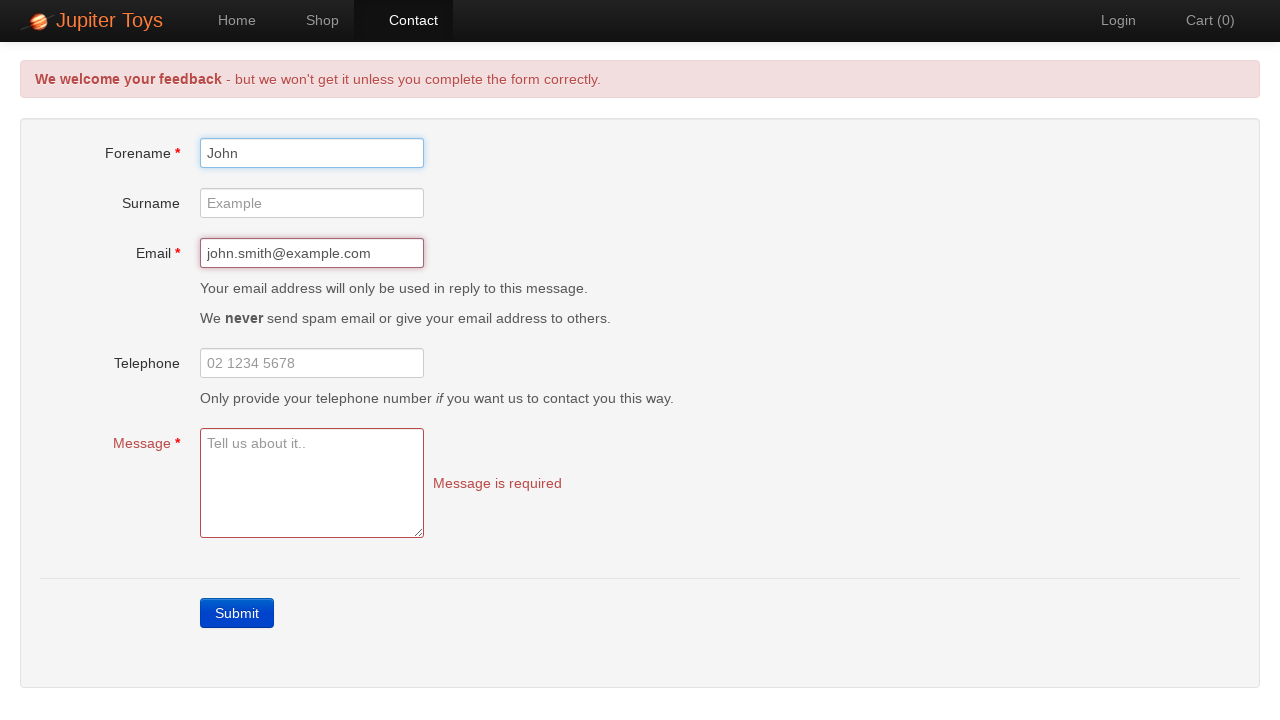

Filled message field with test feedback message on #message
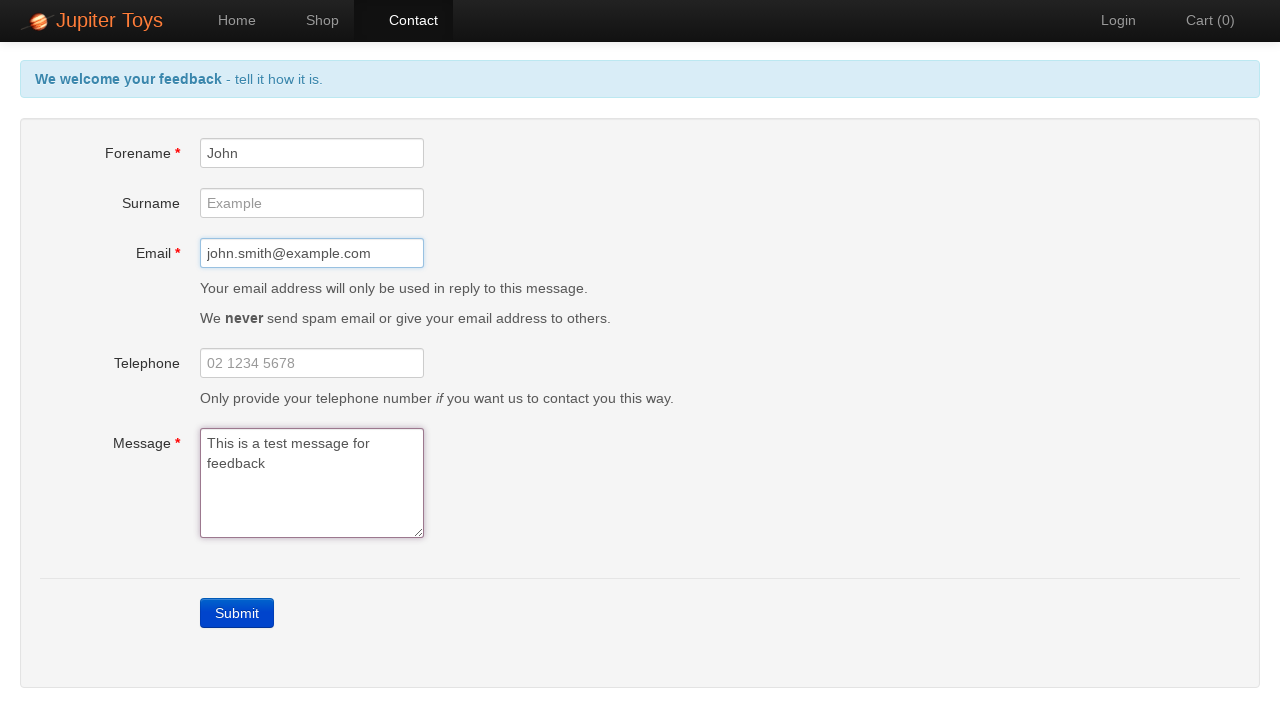

Verified header-message element is displayed after filling mandatory fields
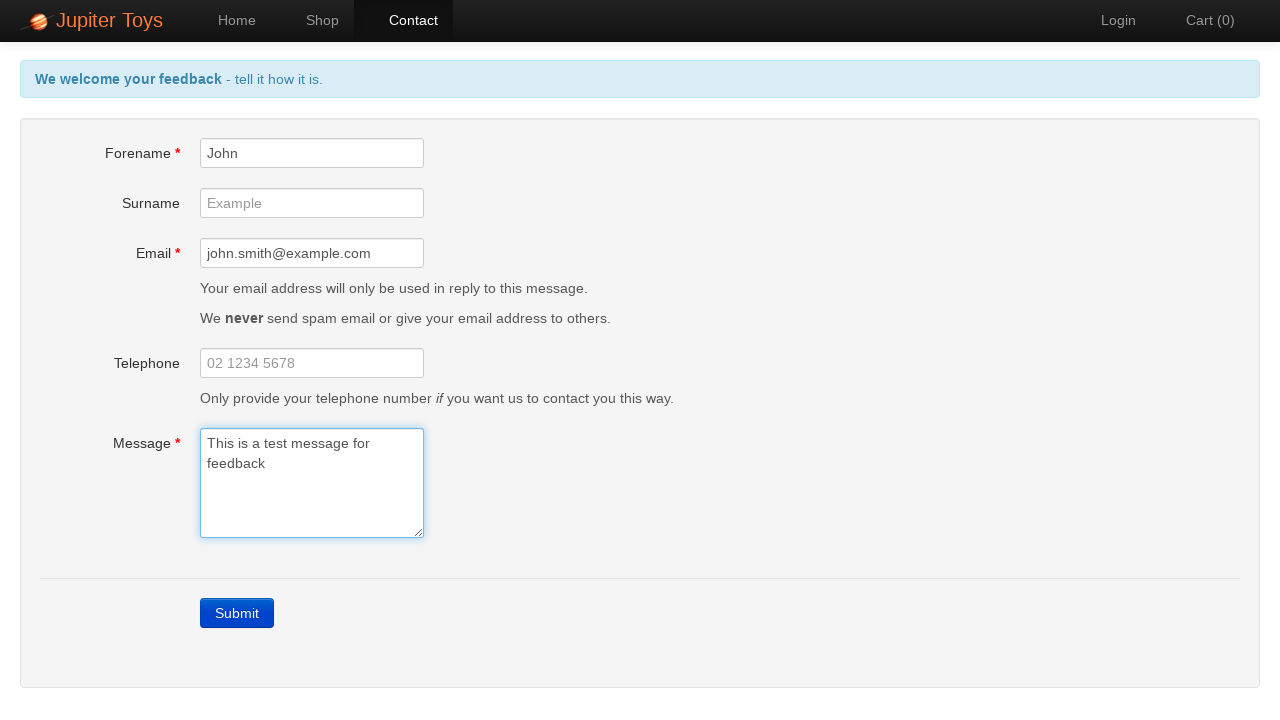

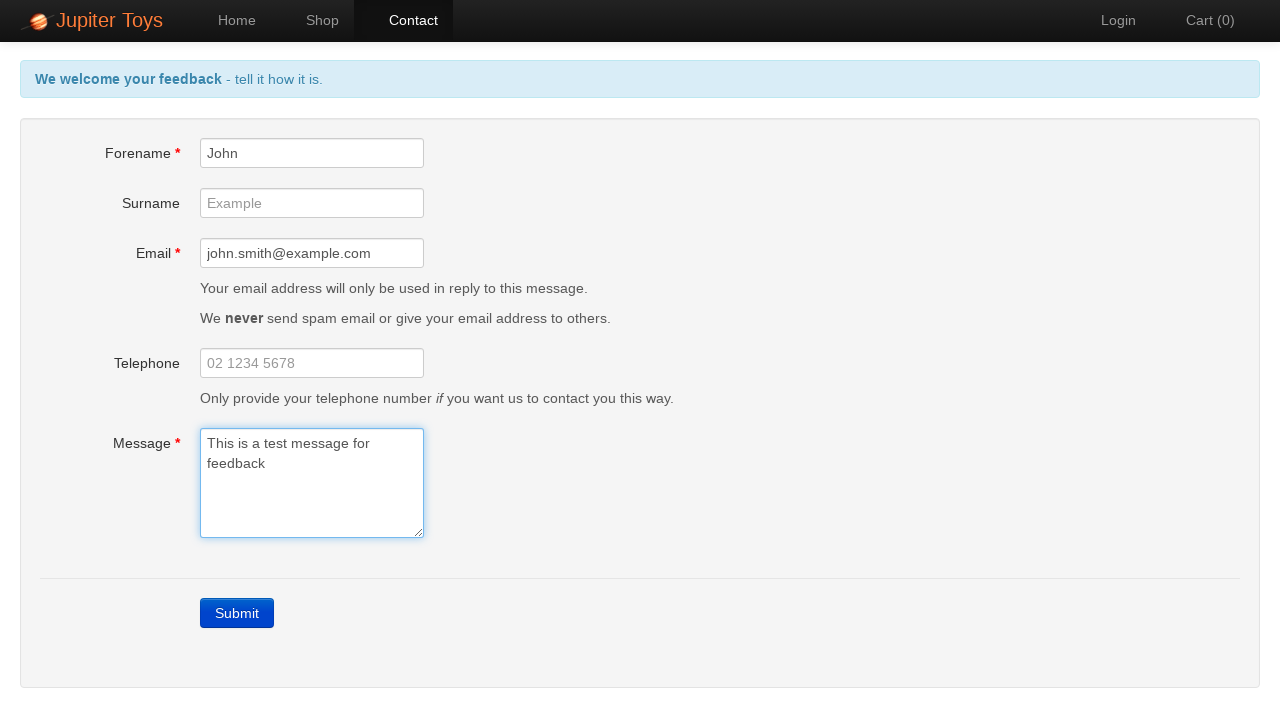